Tests keyboard input functionality by typing text and using special keys like space and backspace

Starting URL: http://sahitest.com/demo/label.htm

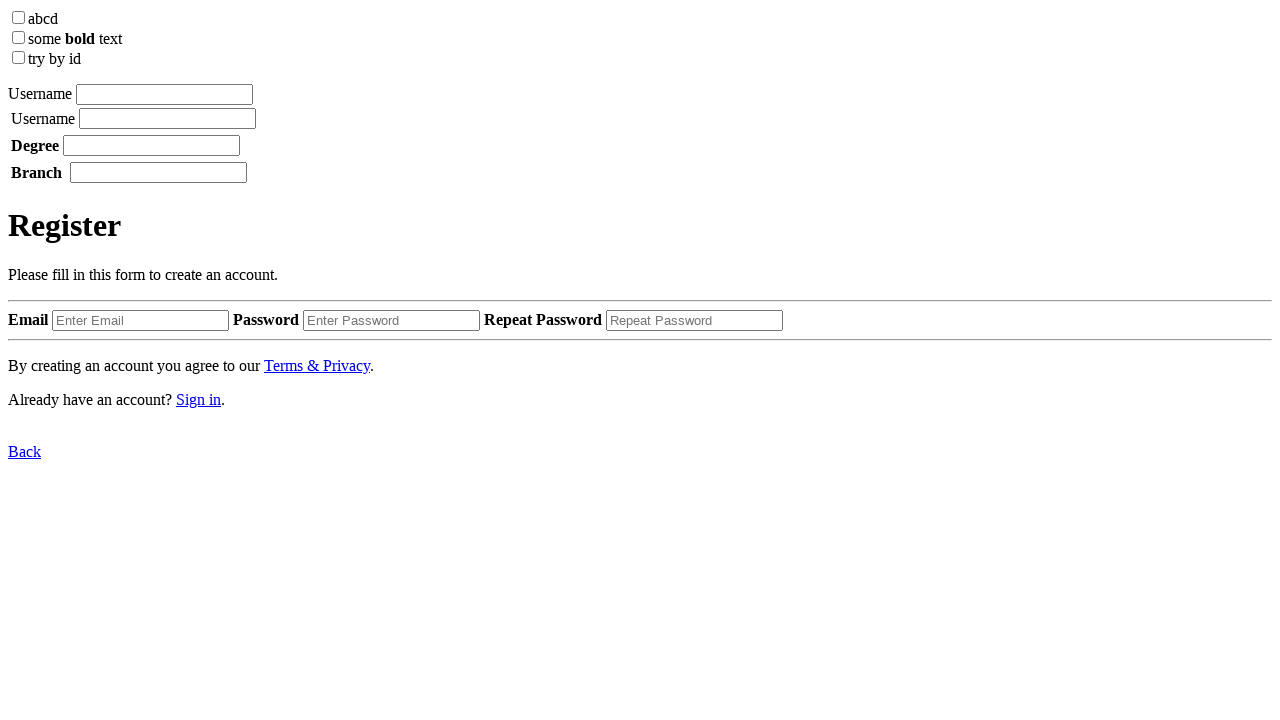

Waited 3 seconds for page to load
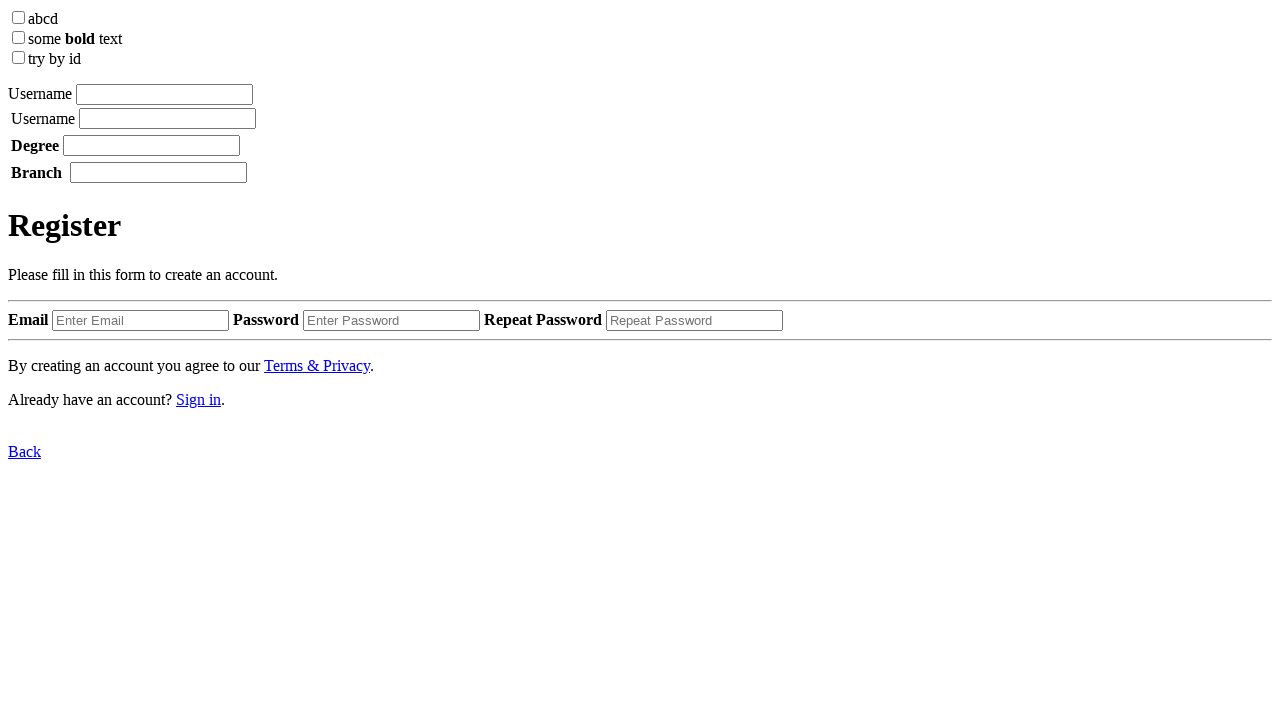

Clicked on the input element at (164, 94) on xpath=/html/body/label[1]/input
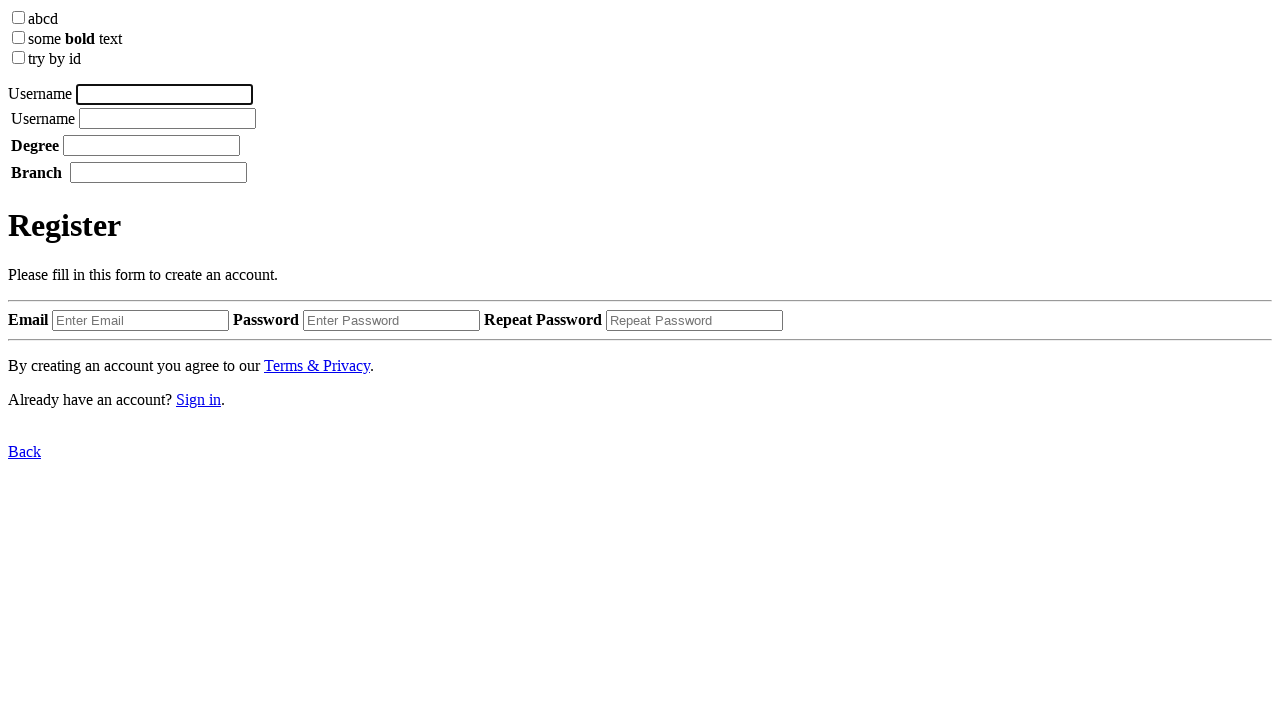

Typed 'username' into the input field
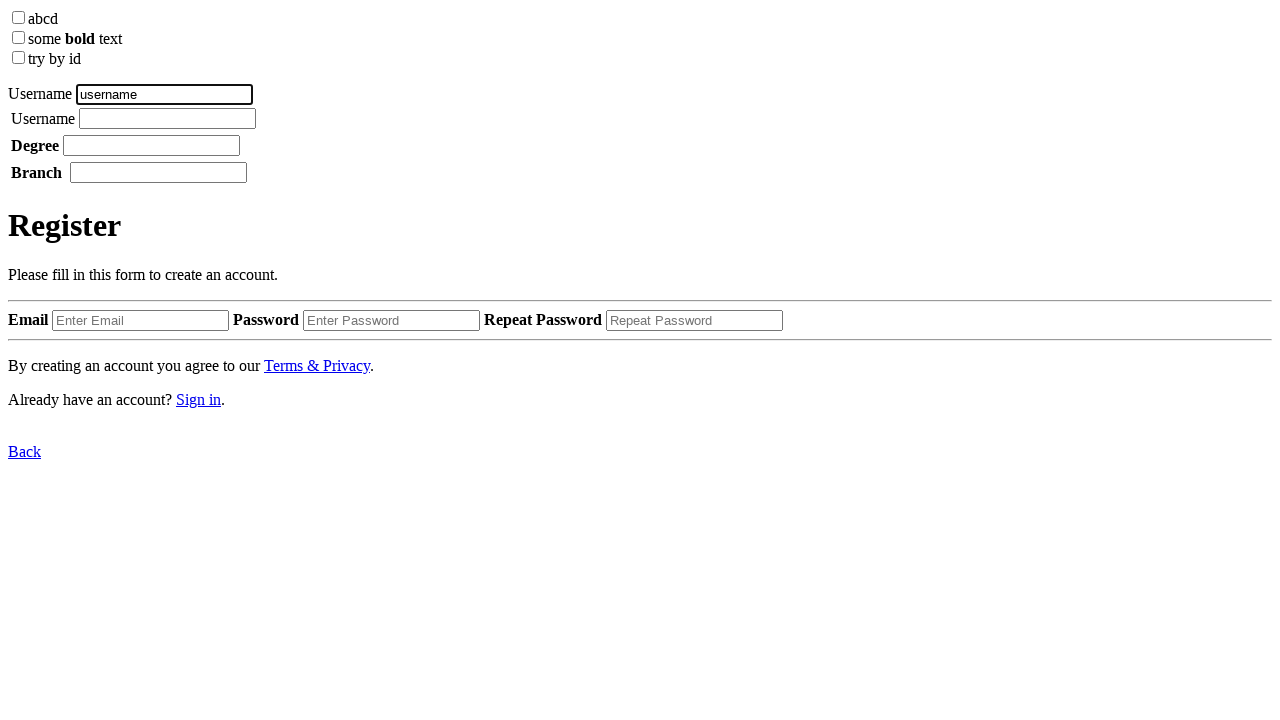

Waited 1 second
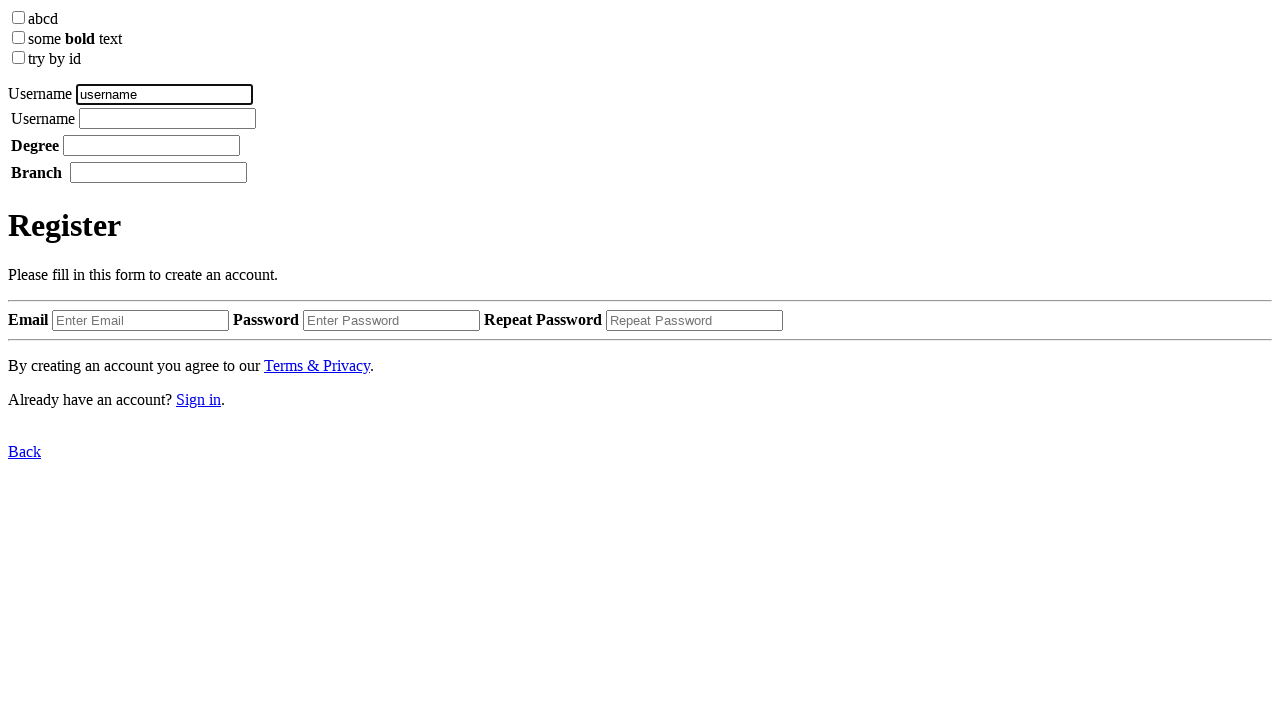

Pressed Space key
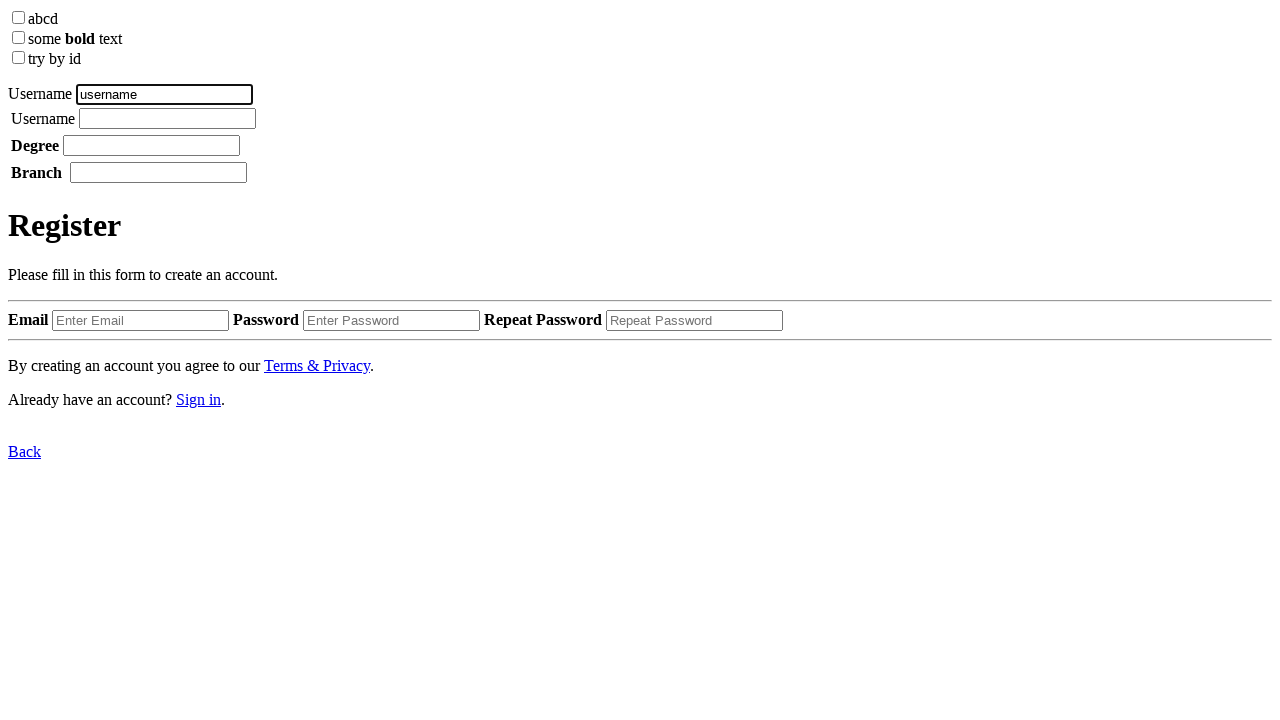

Waited 1 second
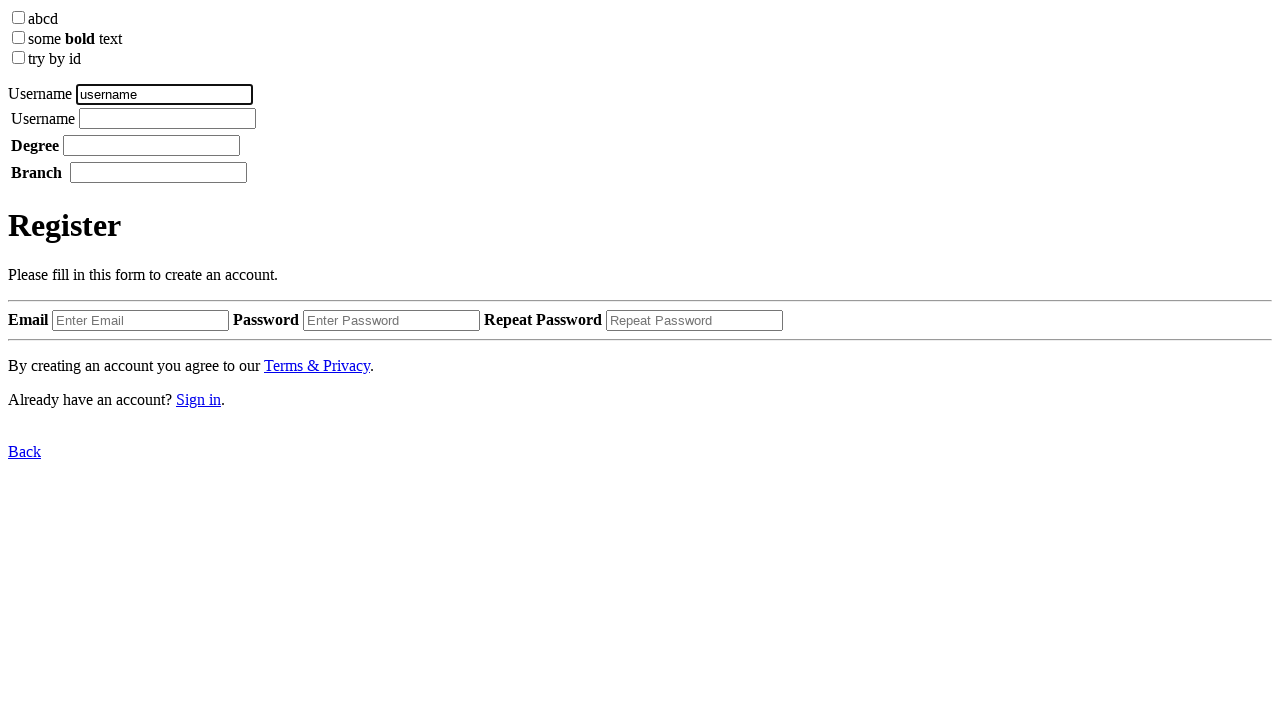

Typed 'tom' into the input field
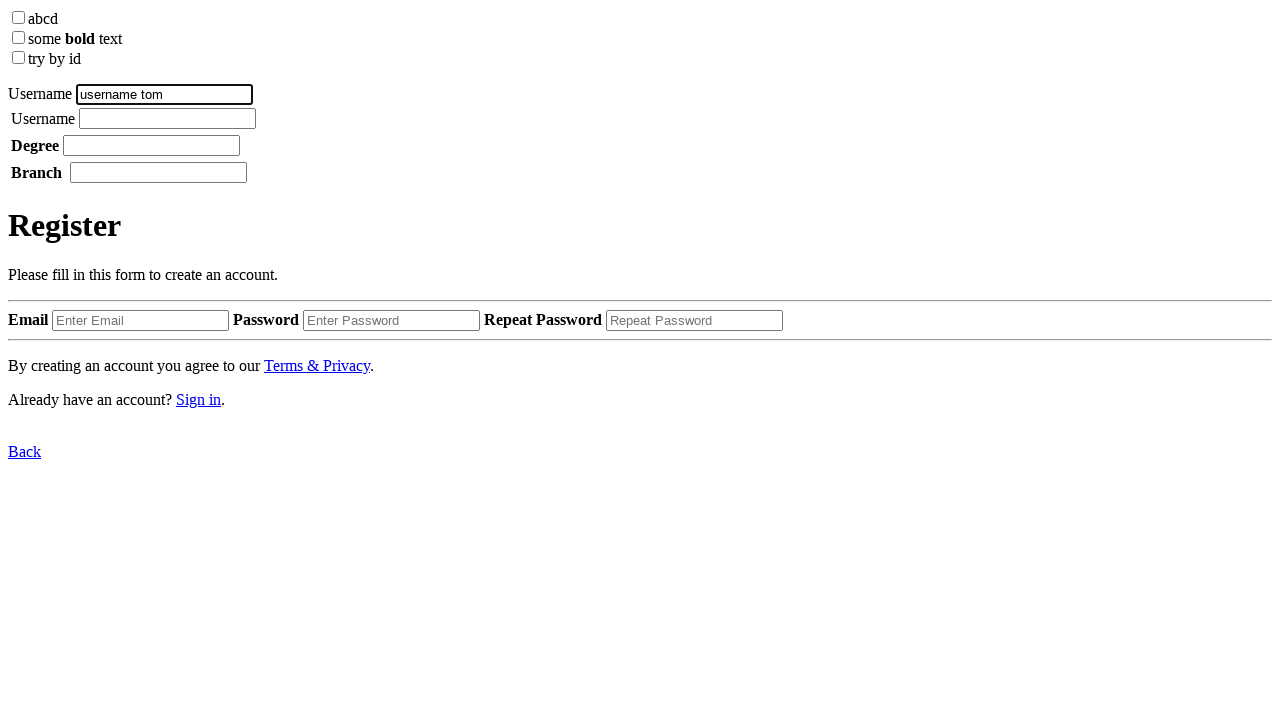

Waited 1 second
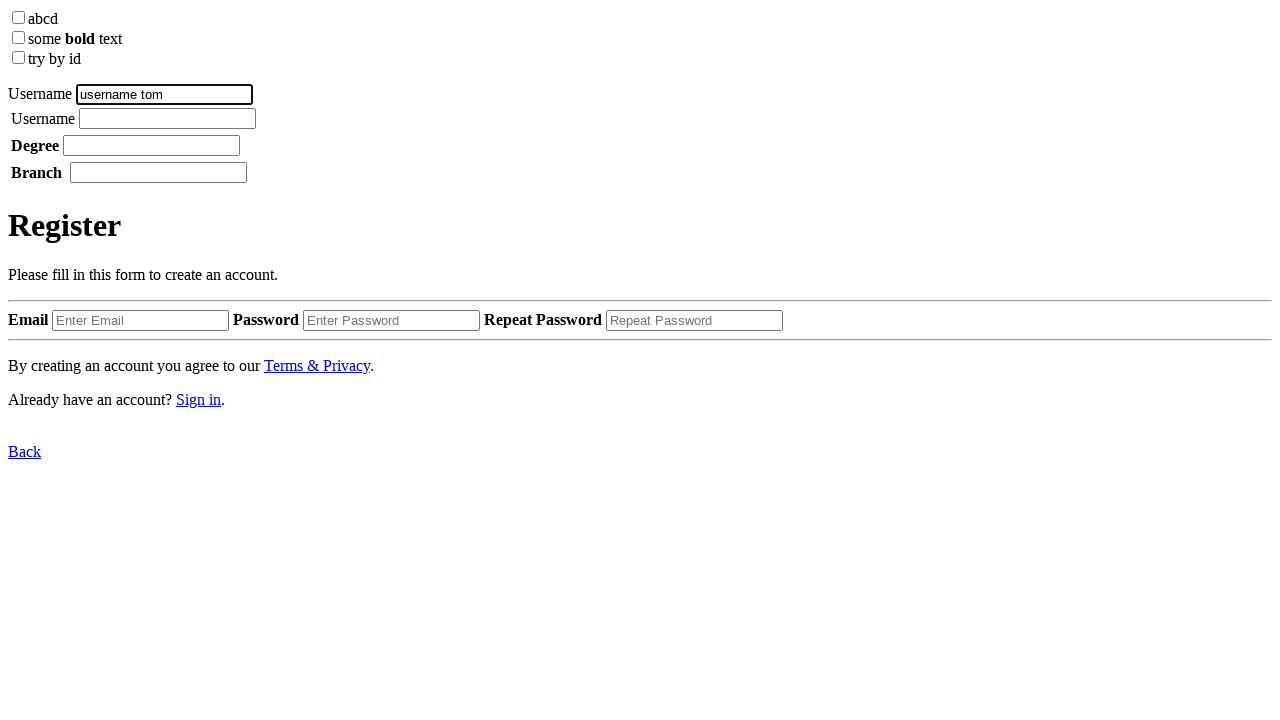

Pressed Backspace key to delete last character
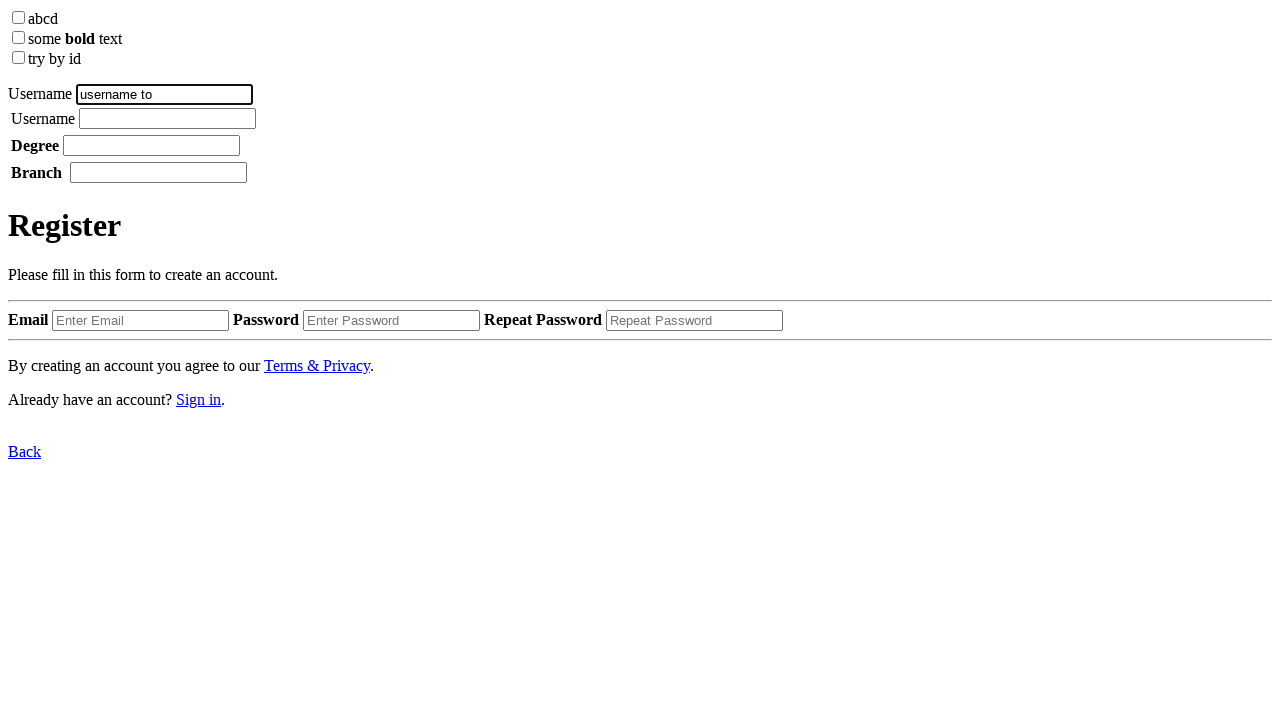

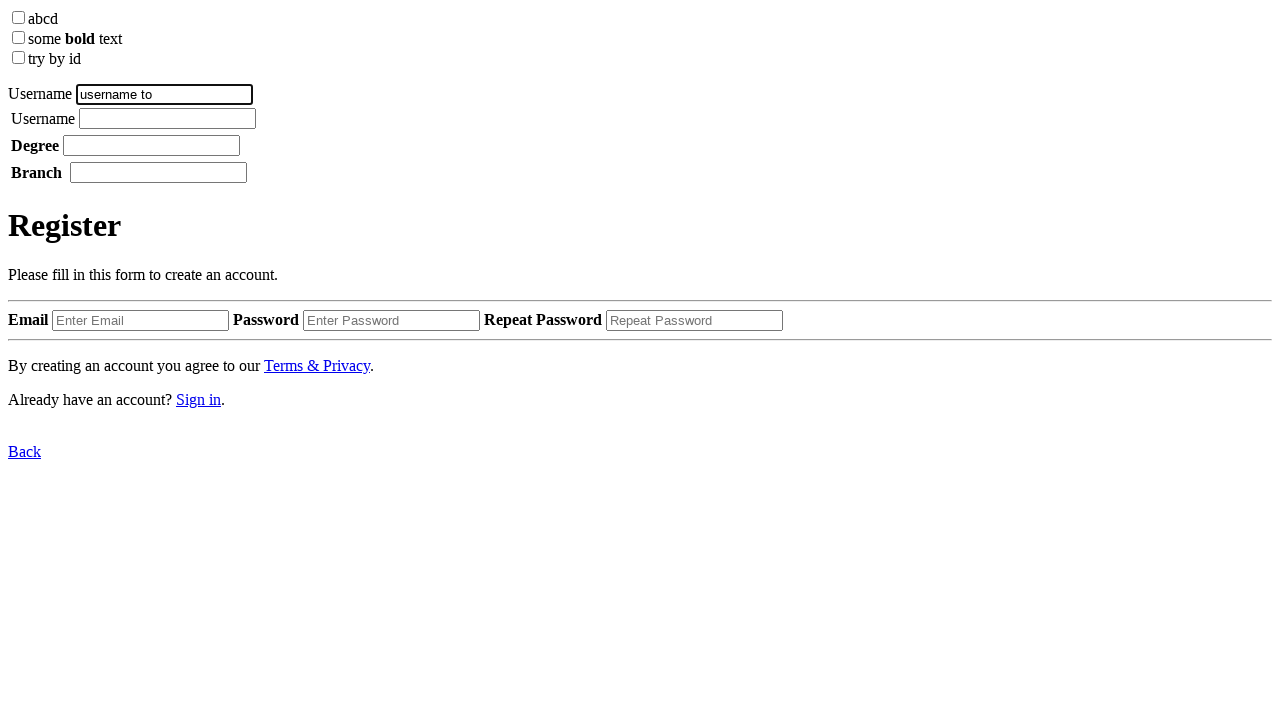